Tests autocomplete functionality by typing and selecting suggestions using keyboard navigation

Starting URL: https://demoqa.com/auto-complete

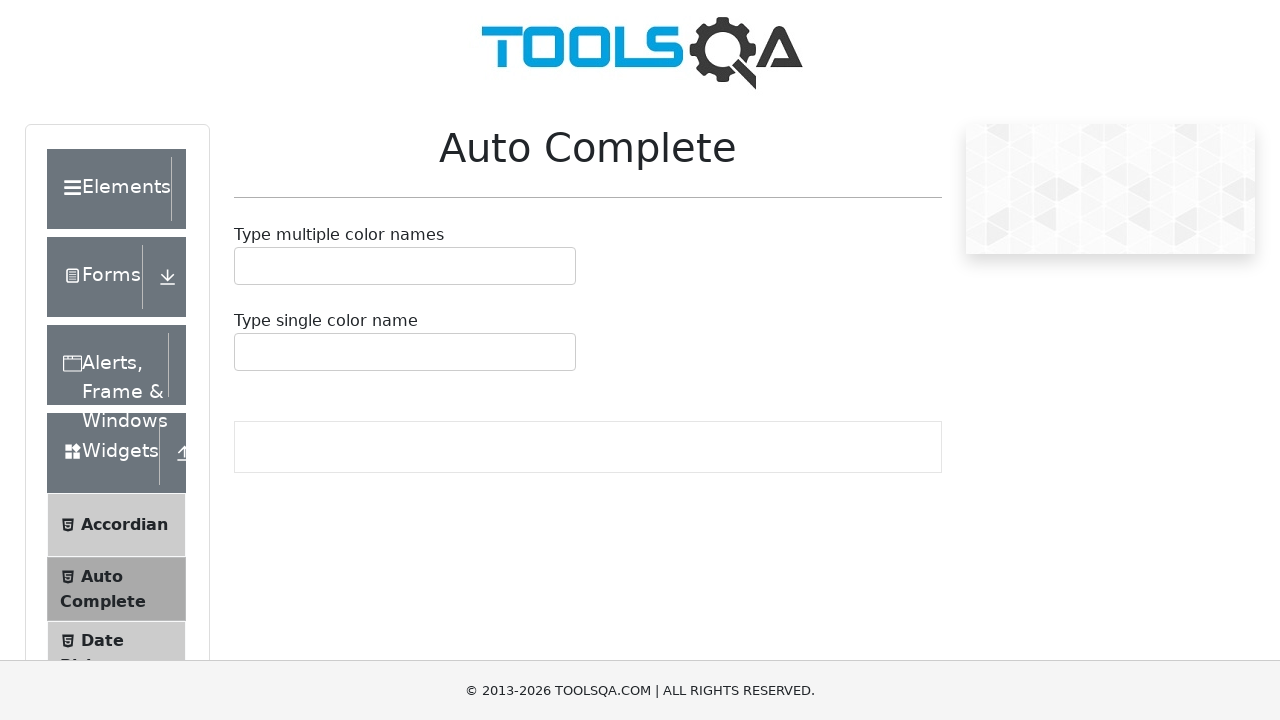

Typed 'g' in autocomplete field on #autoCompleteMultipleInput
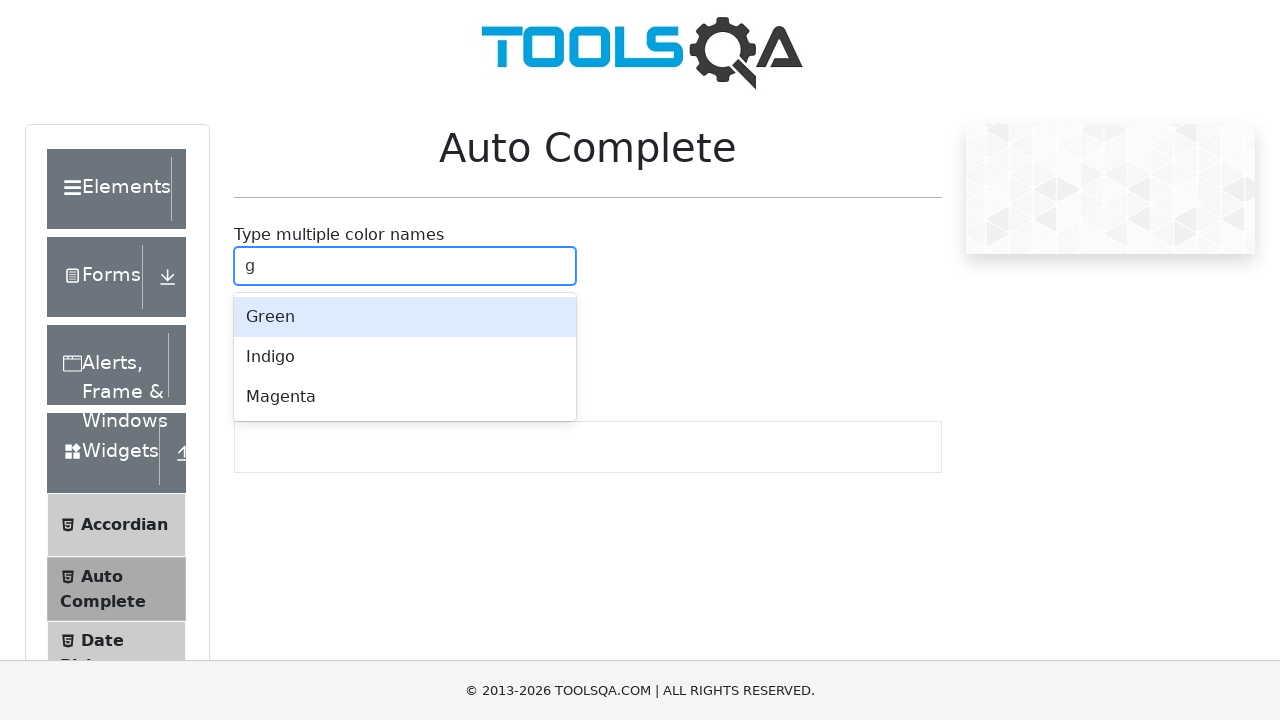

Pressed ArrowDown to navigate to first suggestion
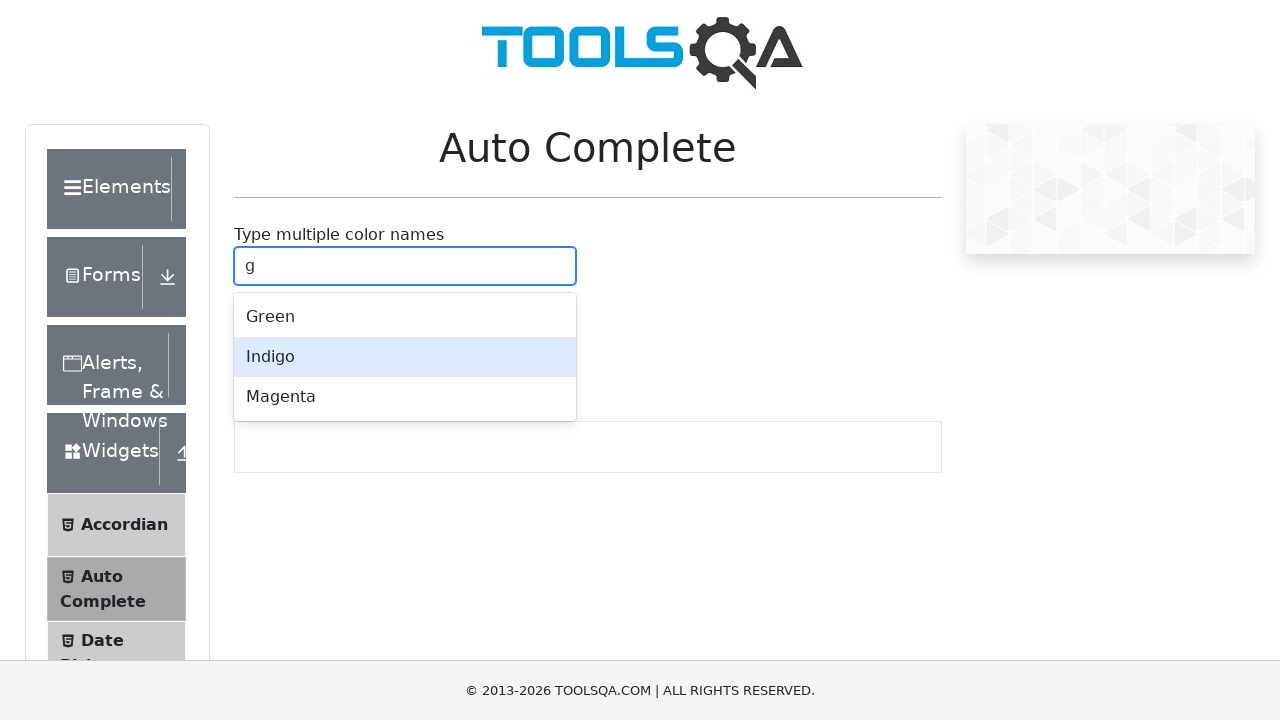

Pressed Enter to select first suggestion
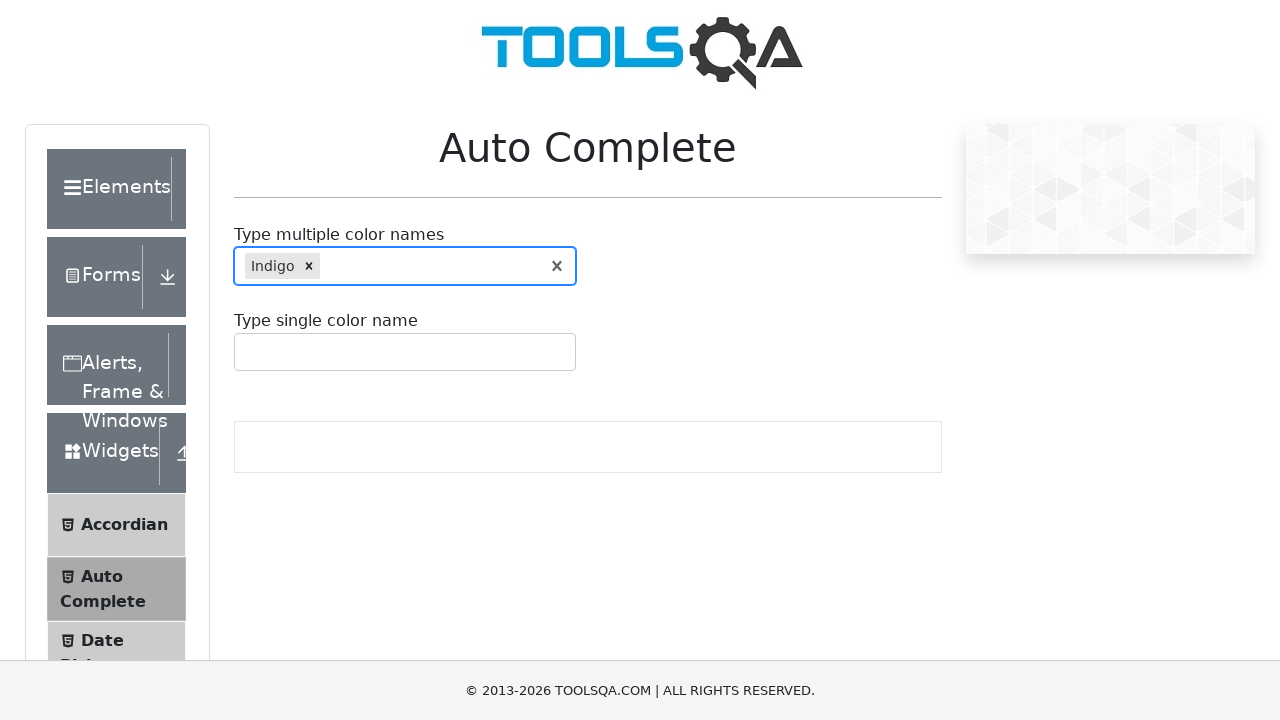

Typed 'r' in autocomplete field on #autoCompleteMultipleInput
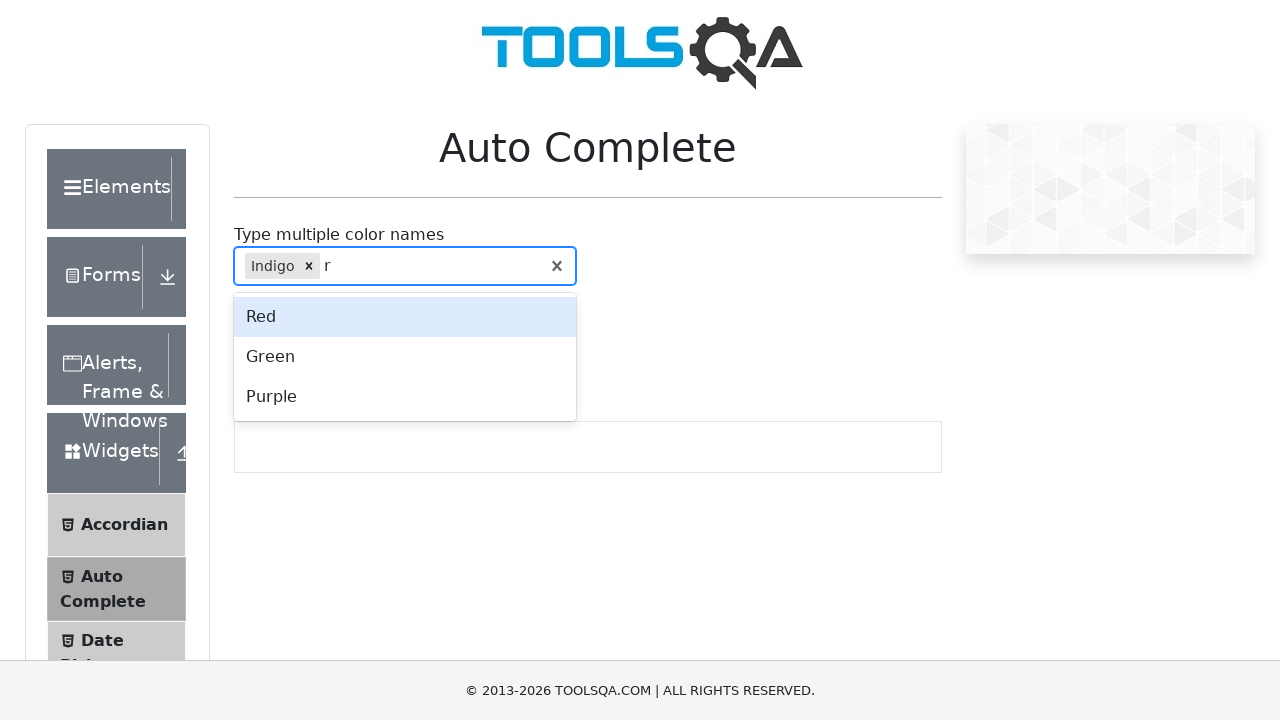

Pressed ArrowDown to navigate to suggestion
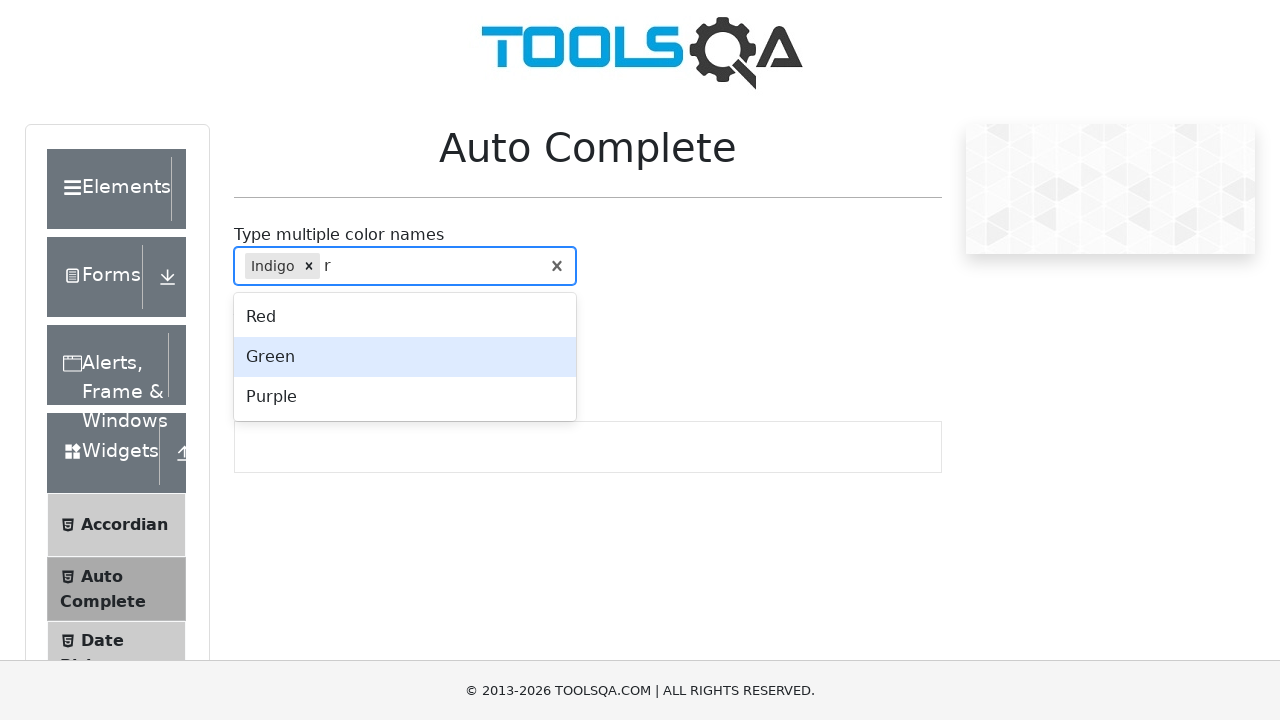

Pressed Enter to select suggestion
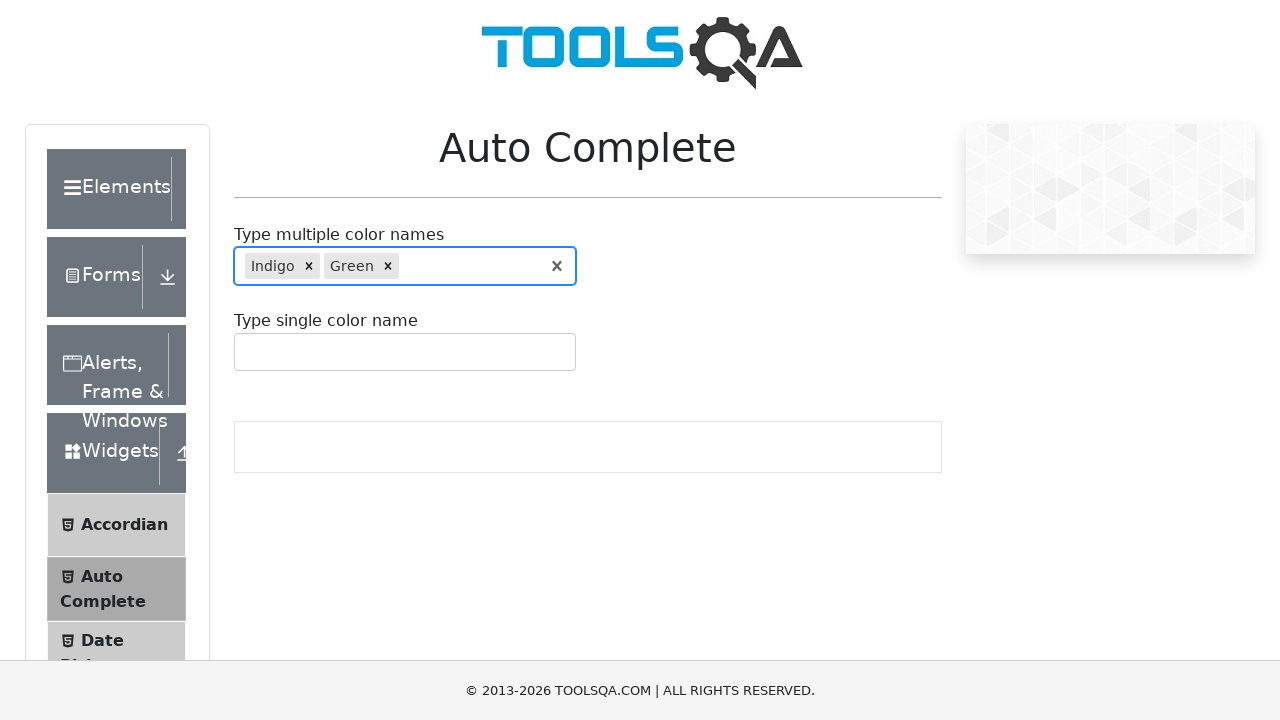

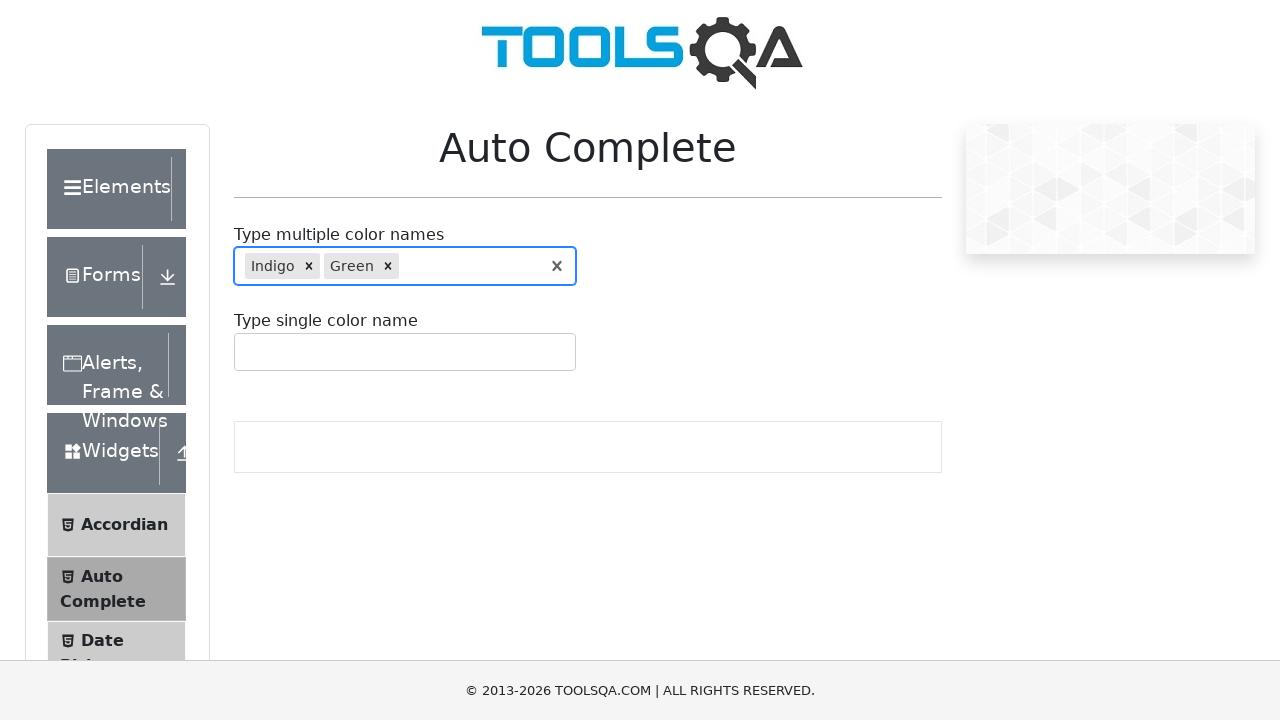